Tests an e-commerce vegetable shop by searching for products containing "ca", verifying 4 products are visible, adding items to cart by index and by product name (Cashews), and verifying the footer text shows "GreenKart".

Starting URL: https://rahulshettyacademy.com/seleniumPractise/#/

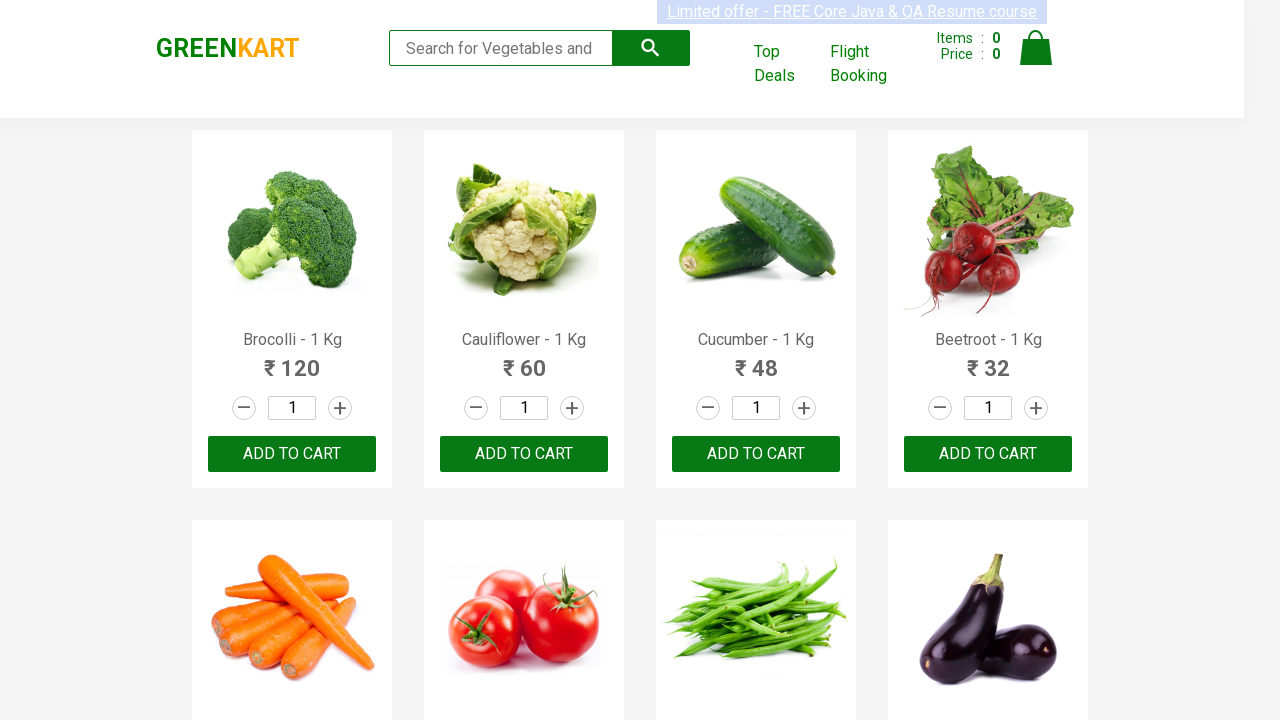

Typed 'ca' in search box on .search-keyword
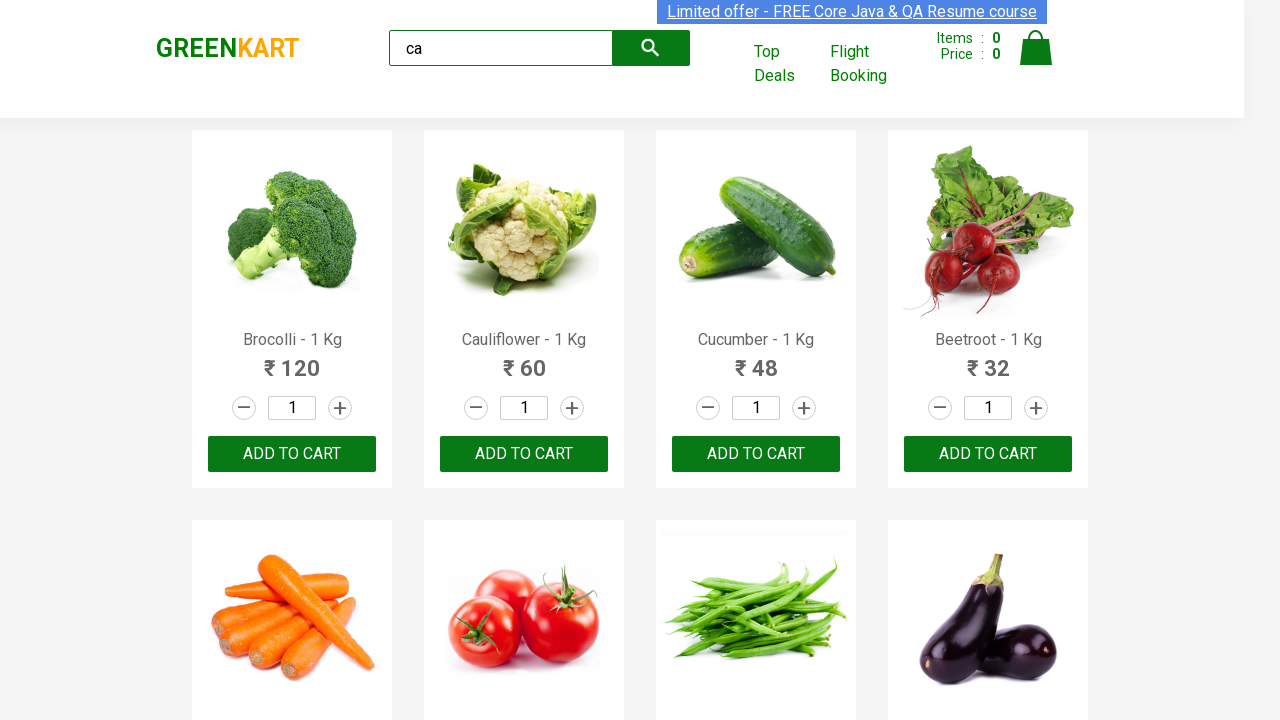

Waited 2 seconds for search results to load
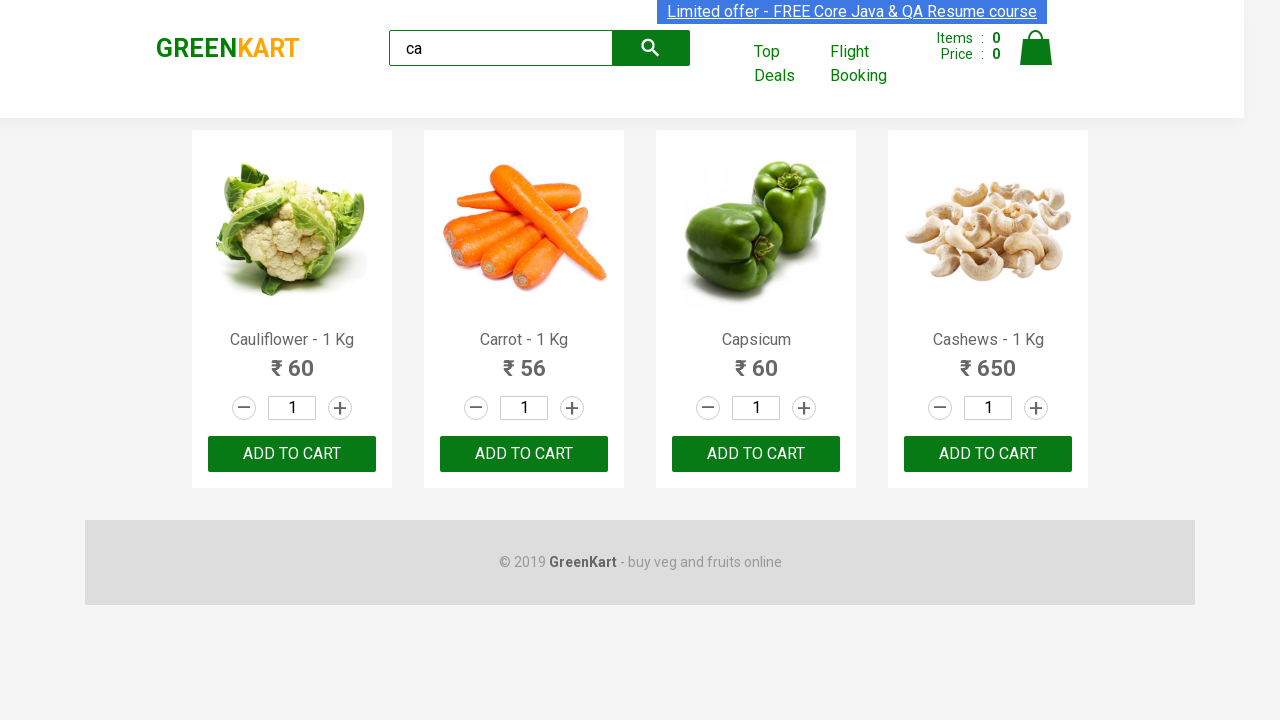

Waited for visible products to load
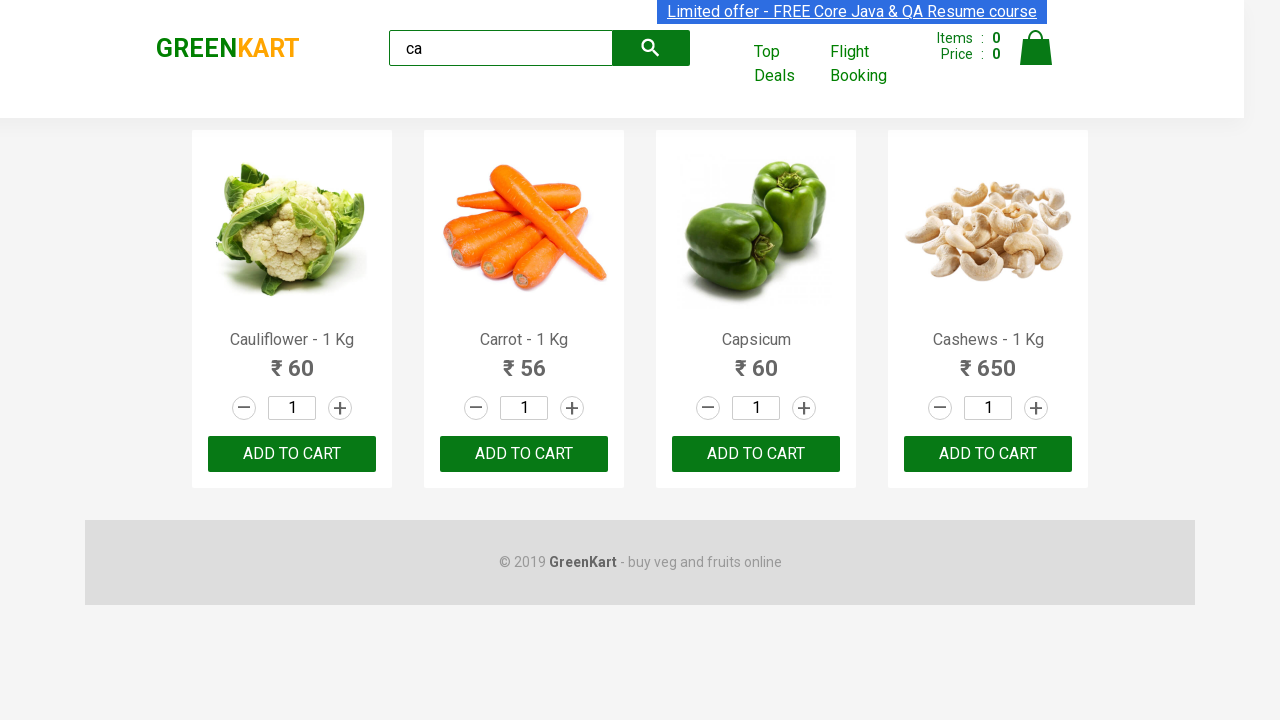

Verified 4 products are visible
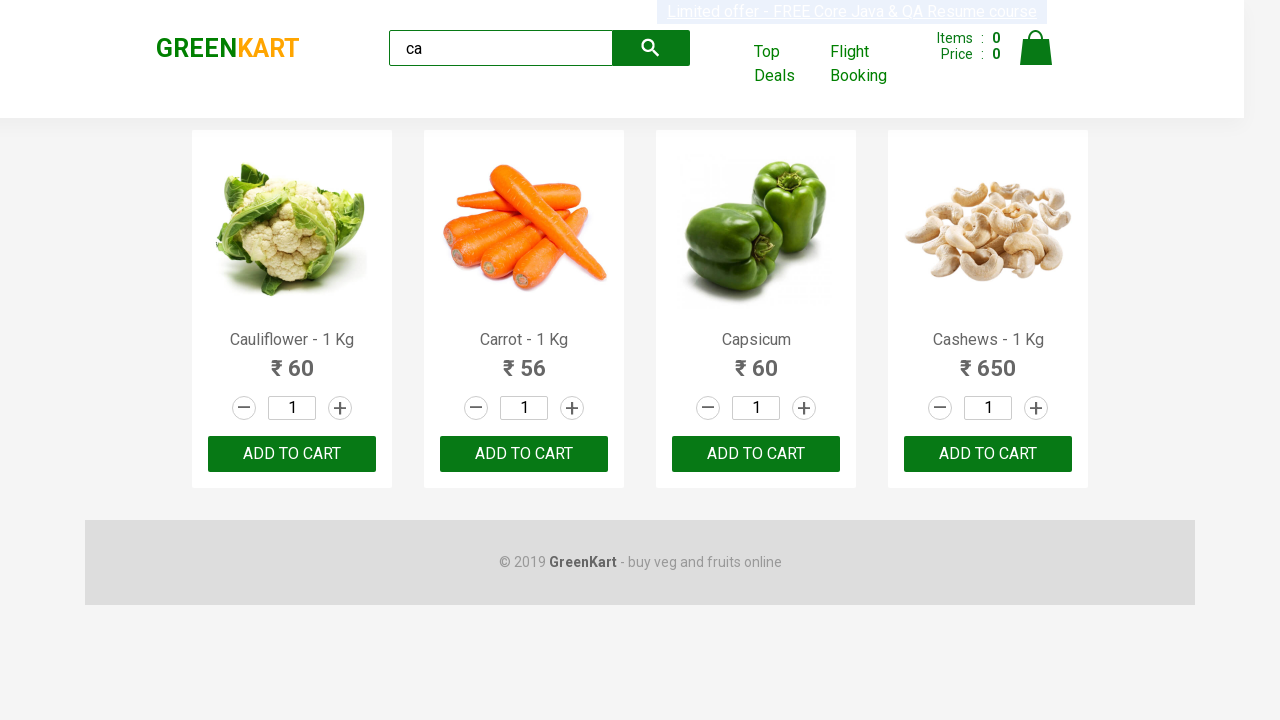

Clicked ADD TO CART button on second product (index 1) at (524, 454) on .products .product >> nth=1 >> text=ADD TO CART
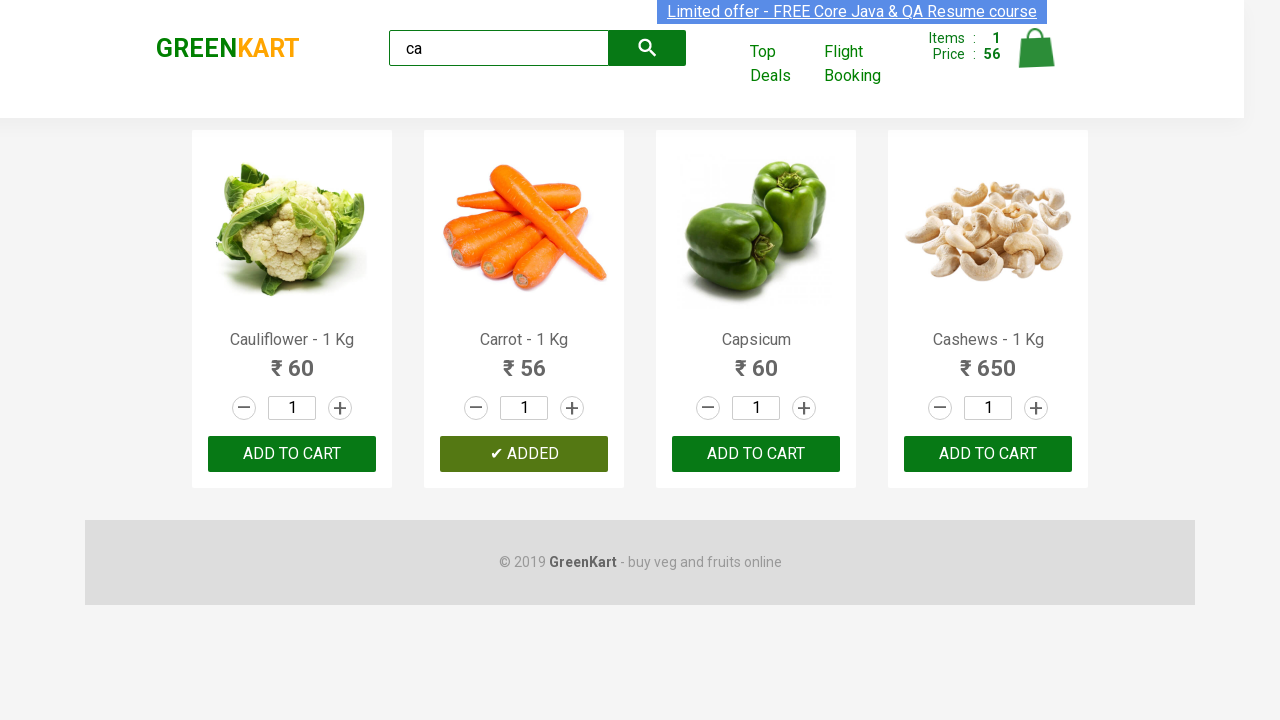

Found and clicked ADD TO CART button for Cashews product at (988, 454) on .products .product >> nth=3 >> button
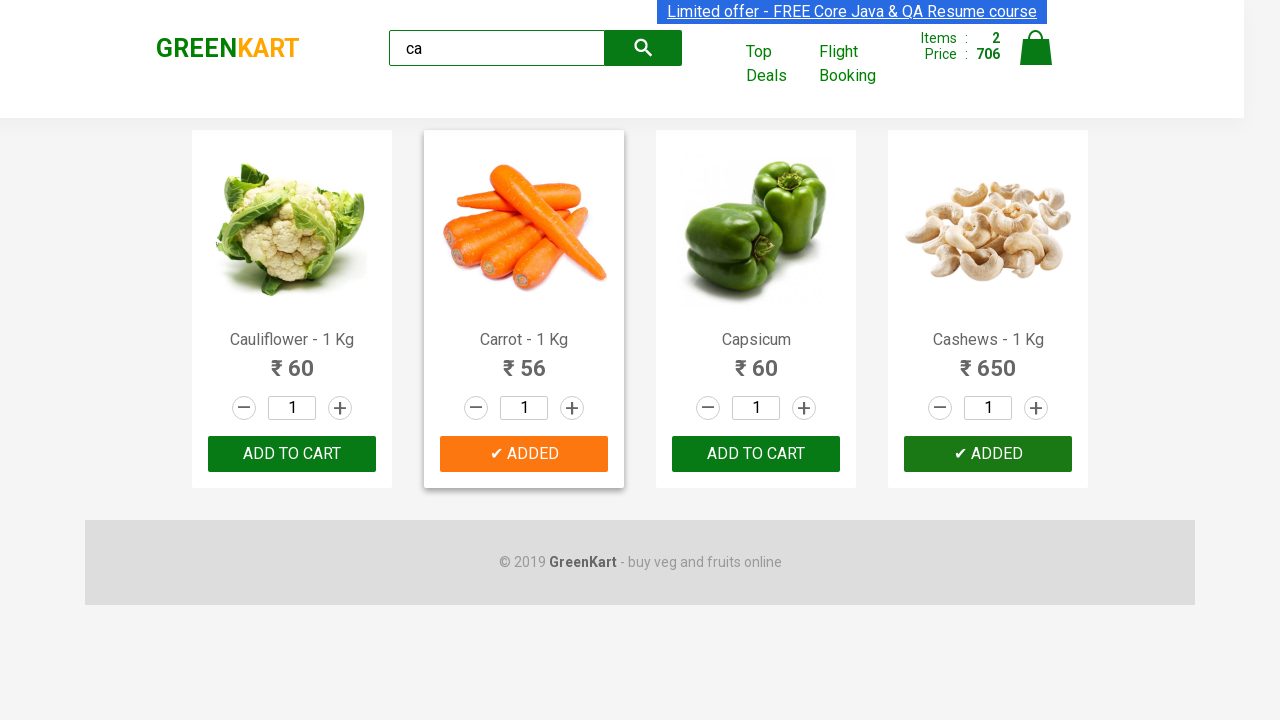

Verified footer text contains 'GreenKart'
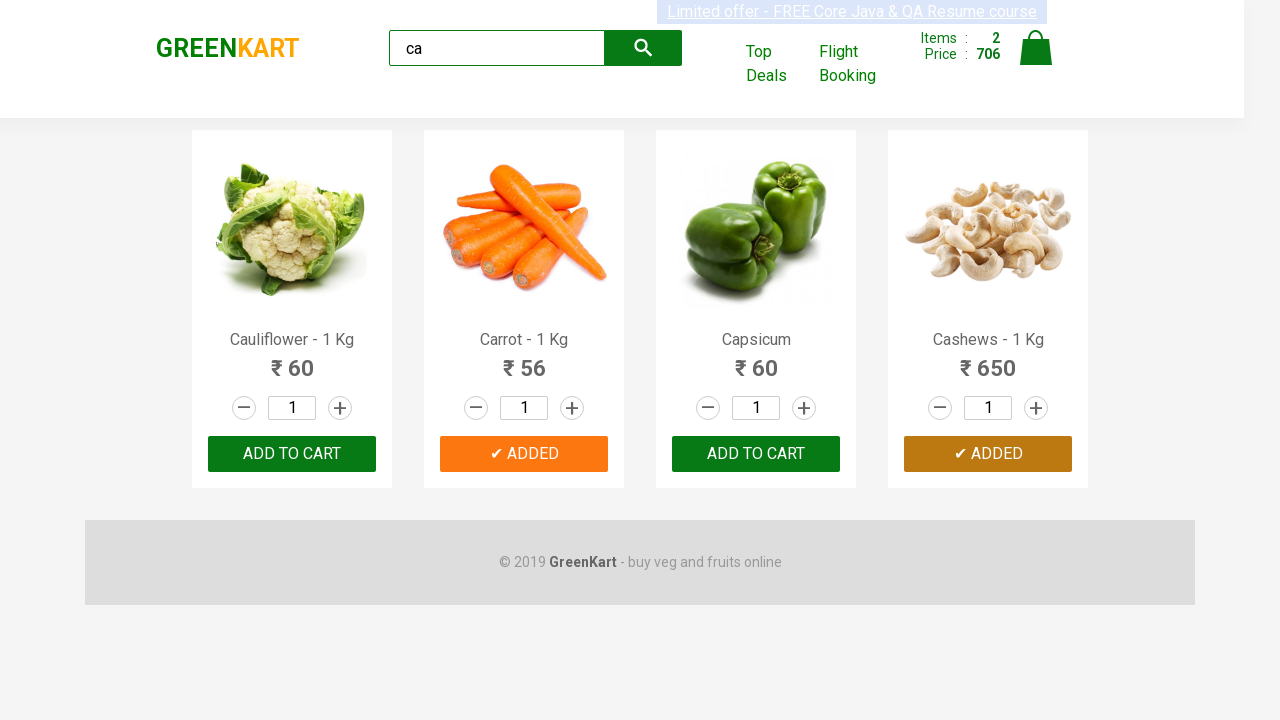

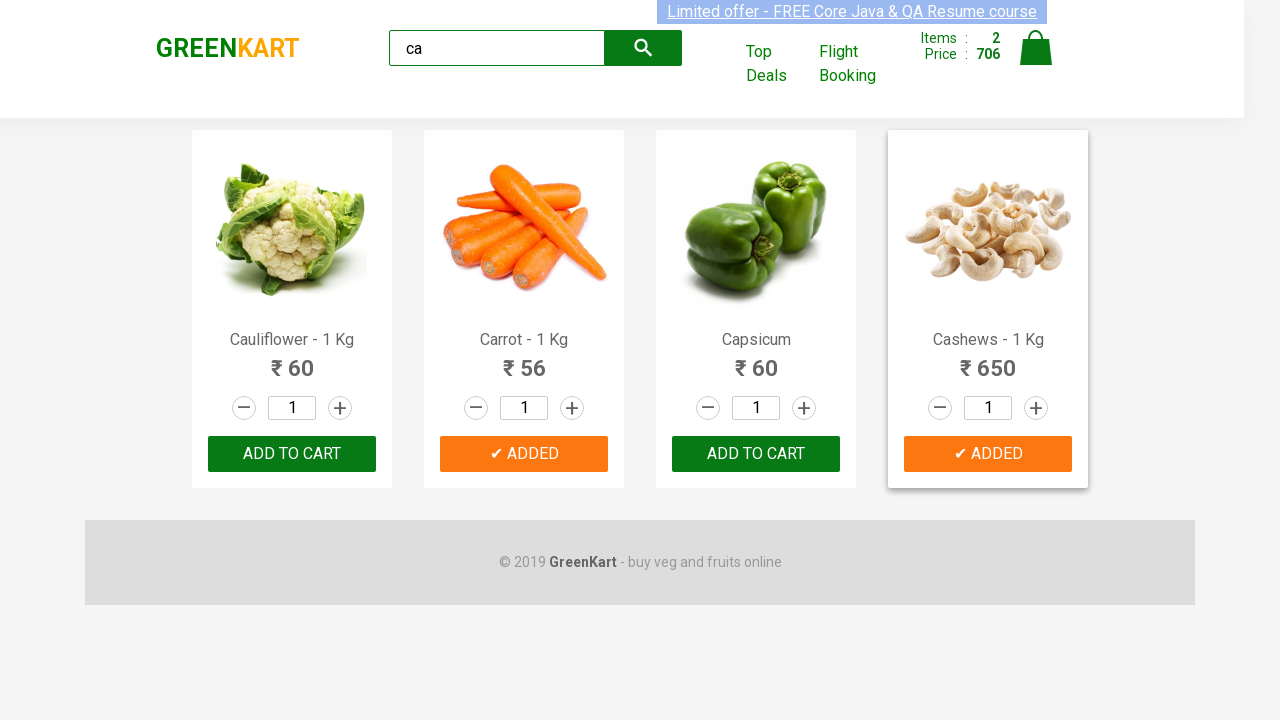